Tests that the subscription registration form displays a required field error when the neighborhood (bairro) field is left empty while all other required fields are filled.

Starting URL: https://developer.grupoa.education/subscription/

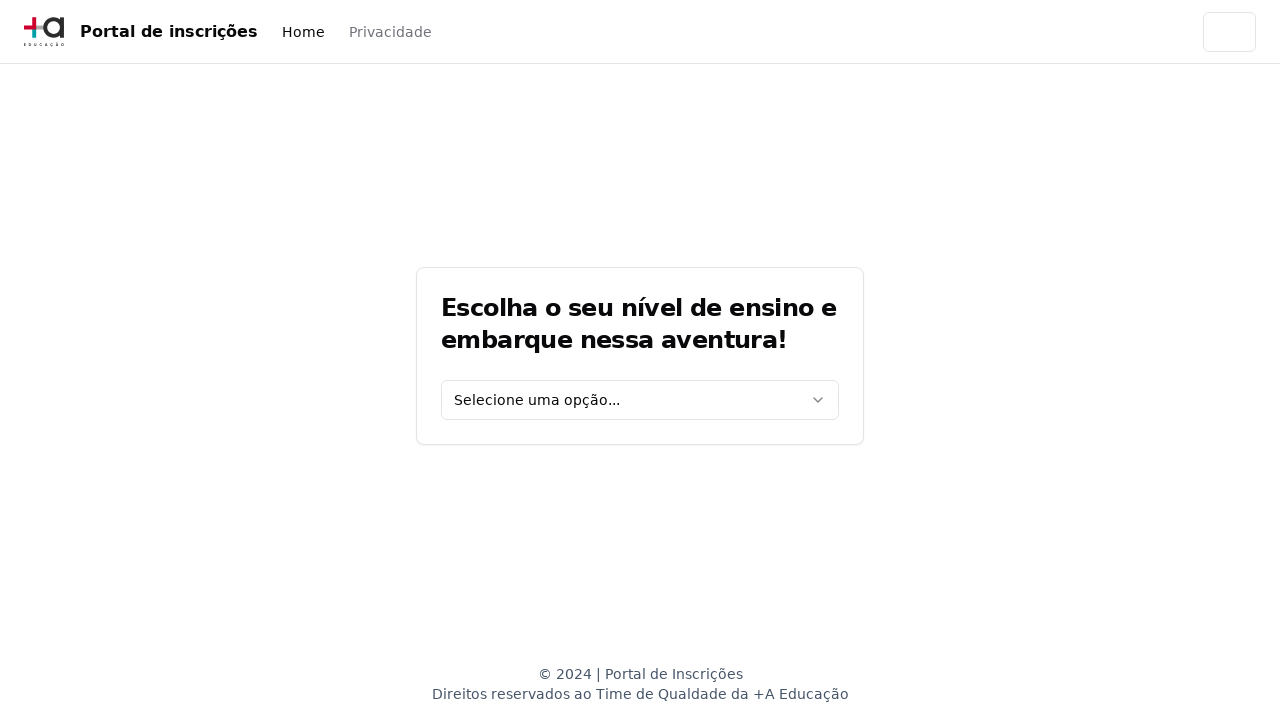

Clicked education level dropdown at (640, 400) on [data-testid='education-level-select']
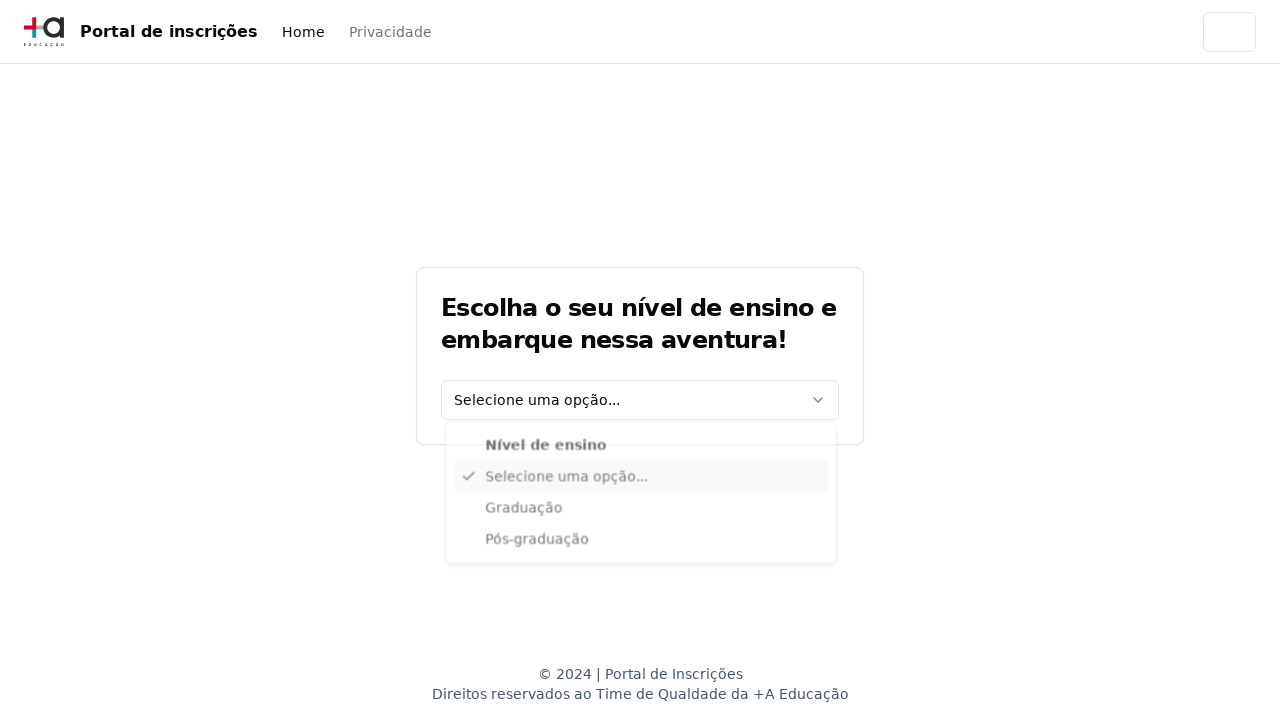

Selected 'Graduação' education level at (641, 513) on xpath=//div[@data-radix-vue-collection-item][contains(., 'Graduação')]
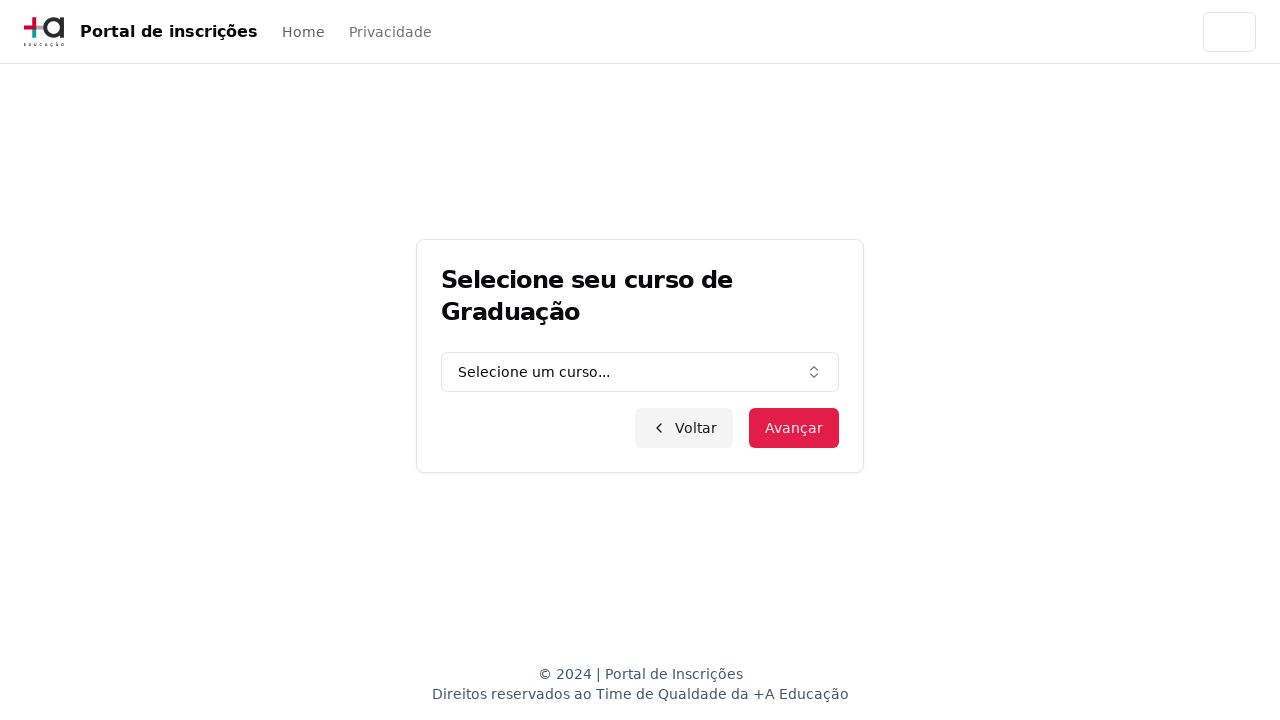

Clicked graduation course combo box at (640, 372) on [data-testid='graduation-combo']
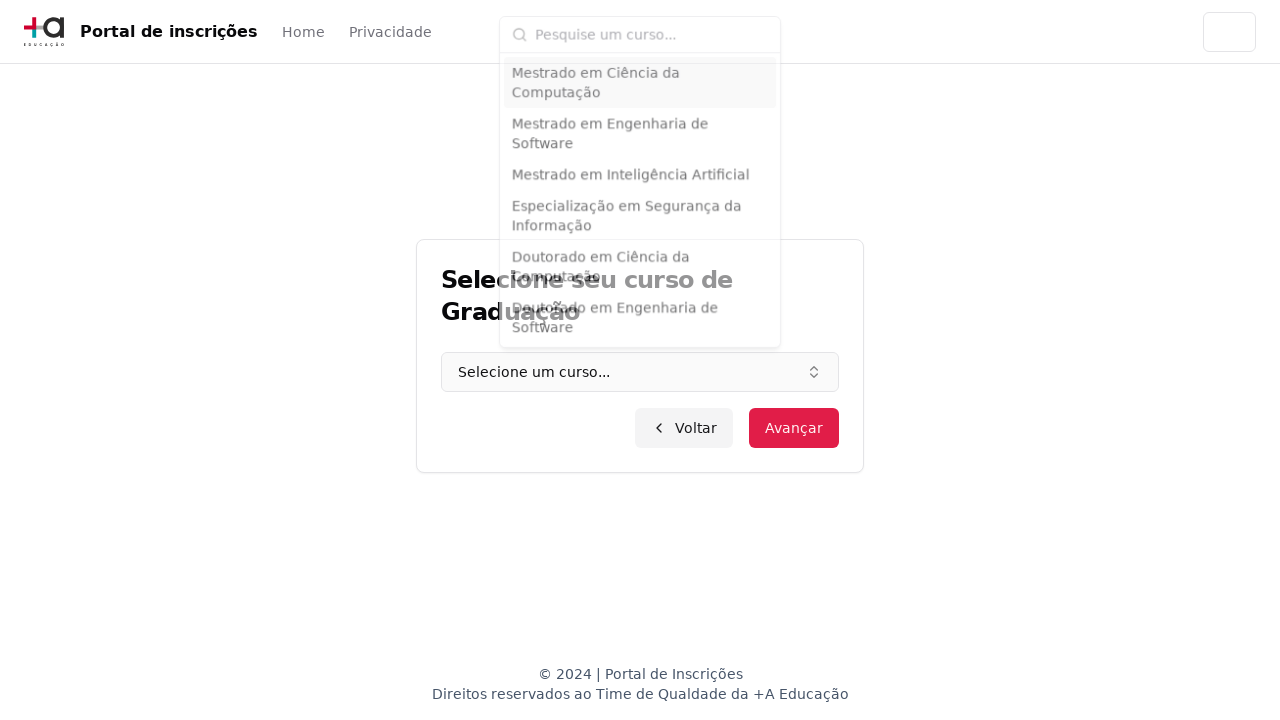

Clicked course input field at (652, 28) on input.h-9
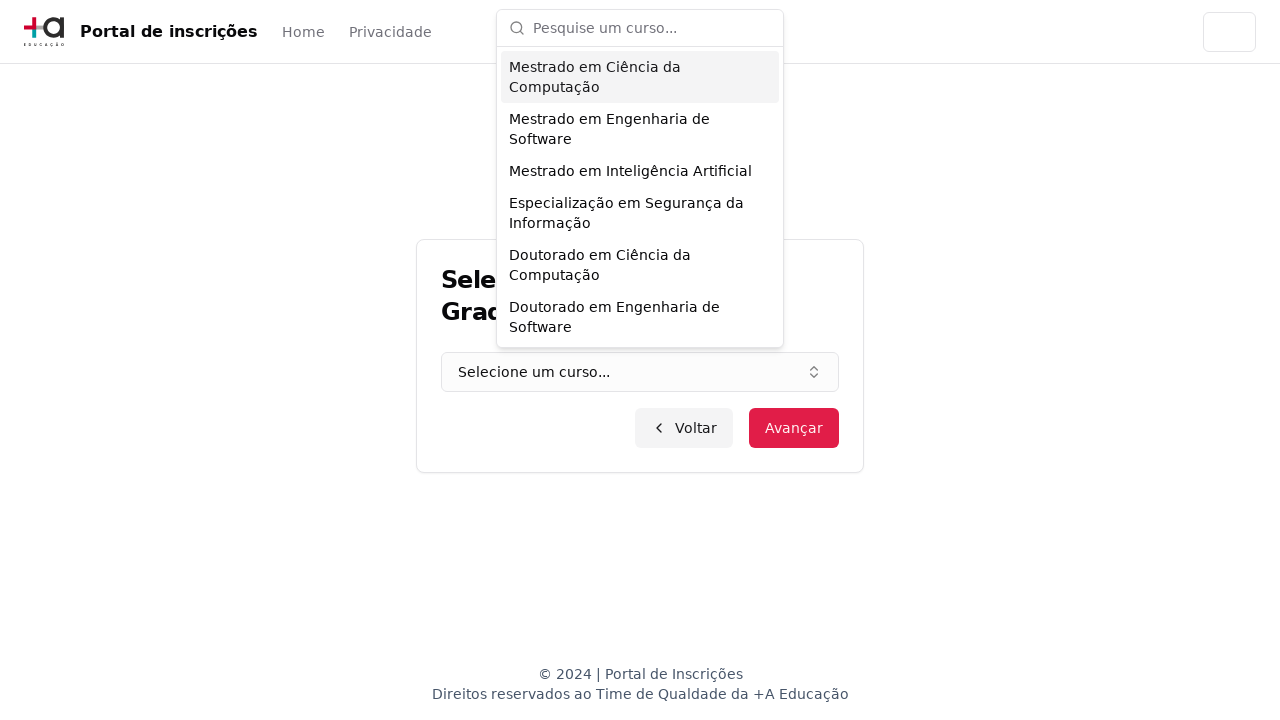

Filled course input with 'Engenharia de Software' on input.h-9
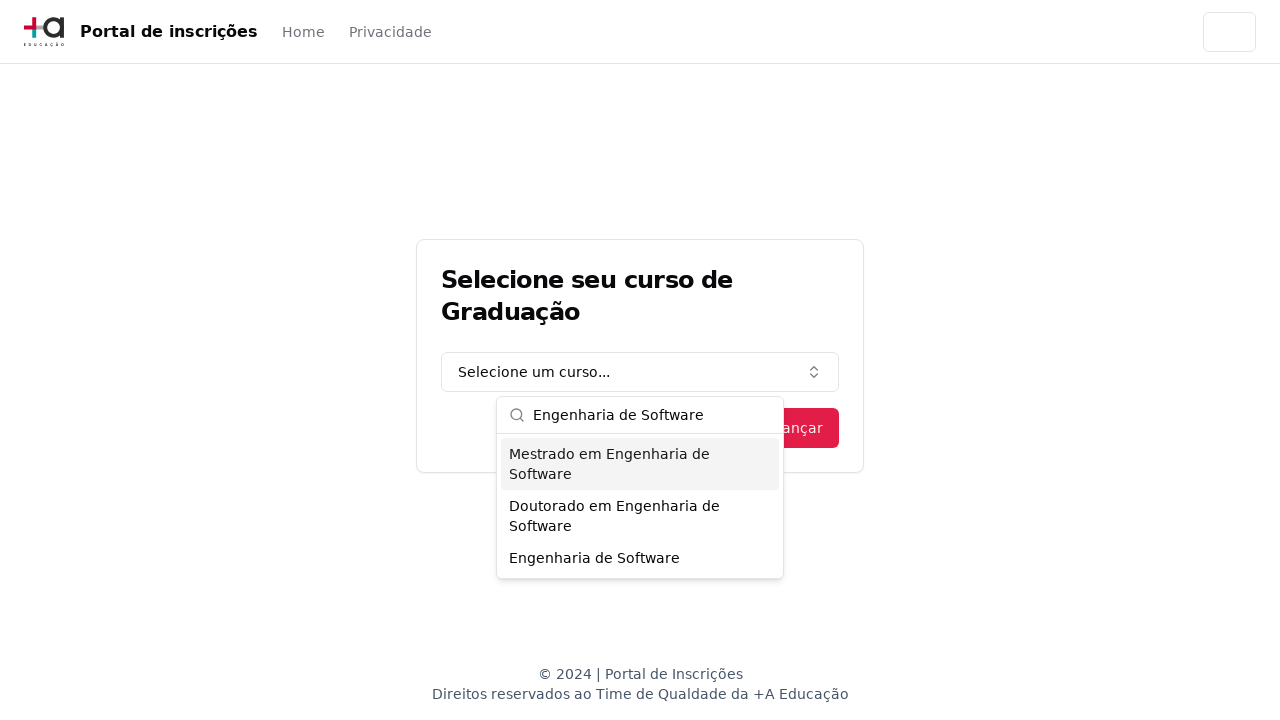

Pressed Enter to confirm course selection on input.h-9
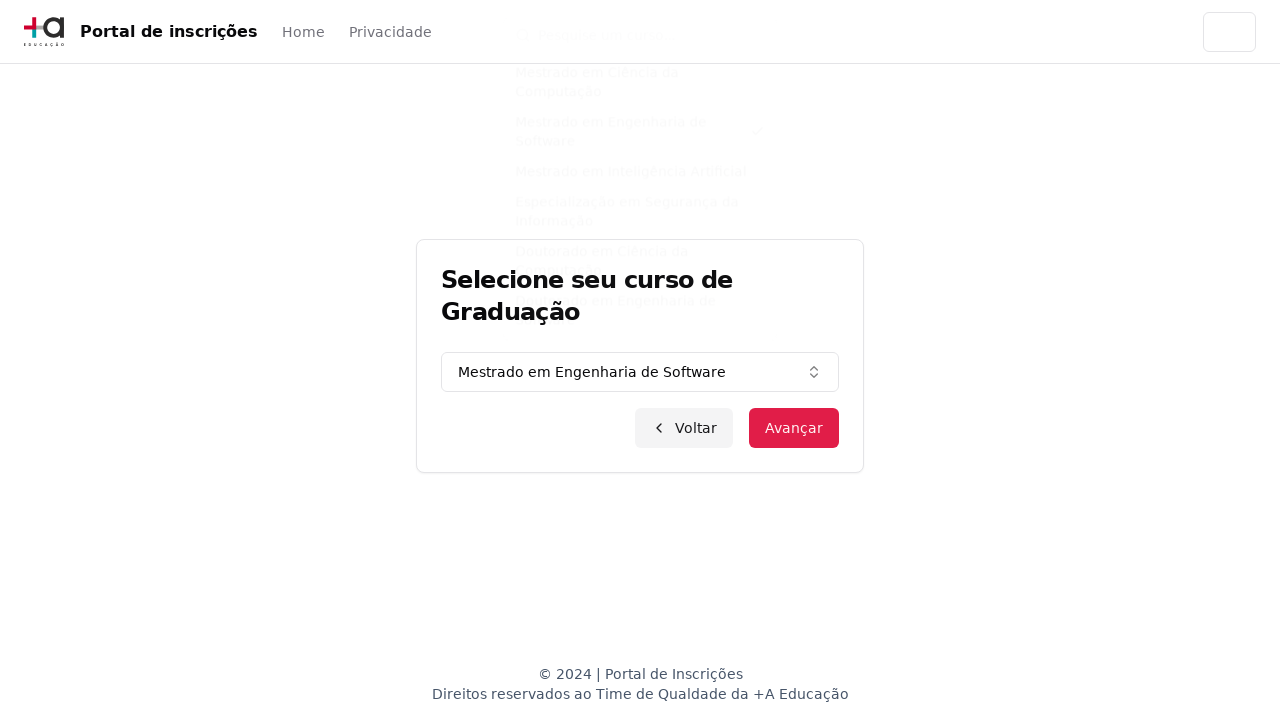

Clicked advance button to proceed to registration form at (794, 428) on button.inline-flex.items-center.justify-center.bg-primary
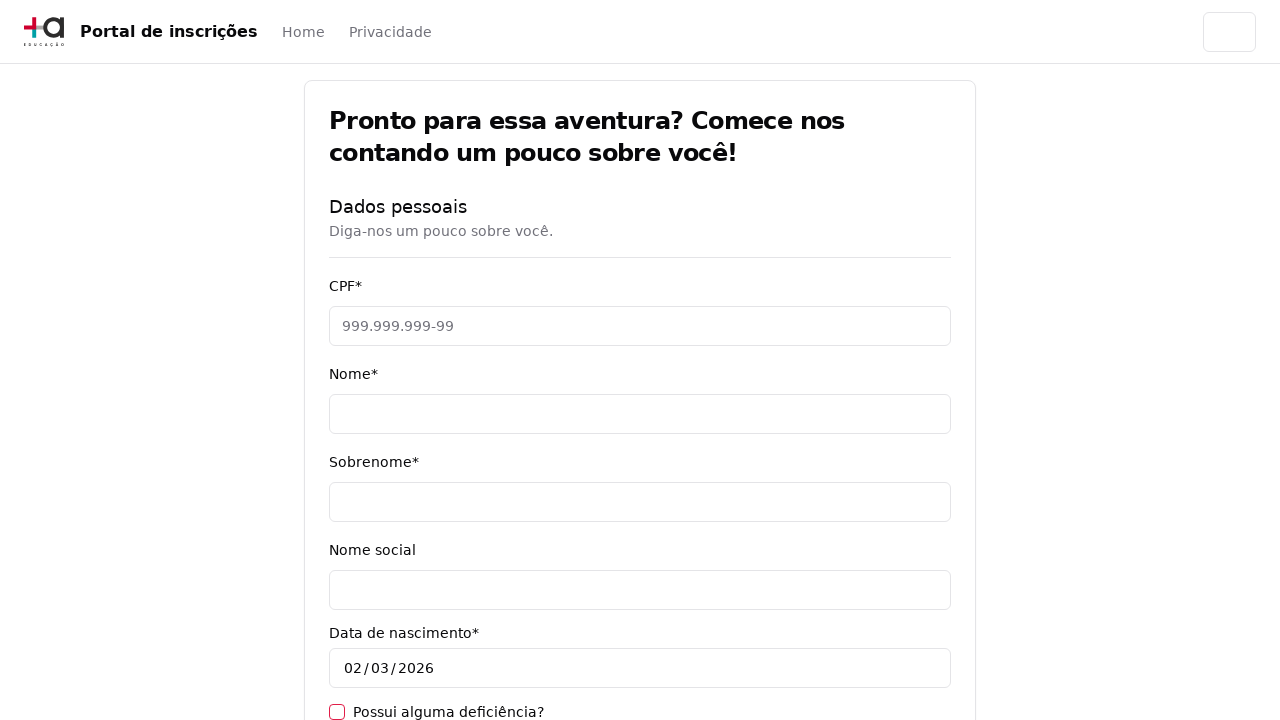

Filled CPF field with '11495607623' on [data-testid='cpf-input']
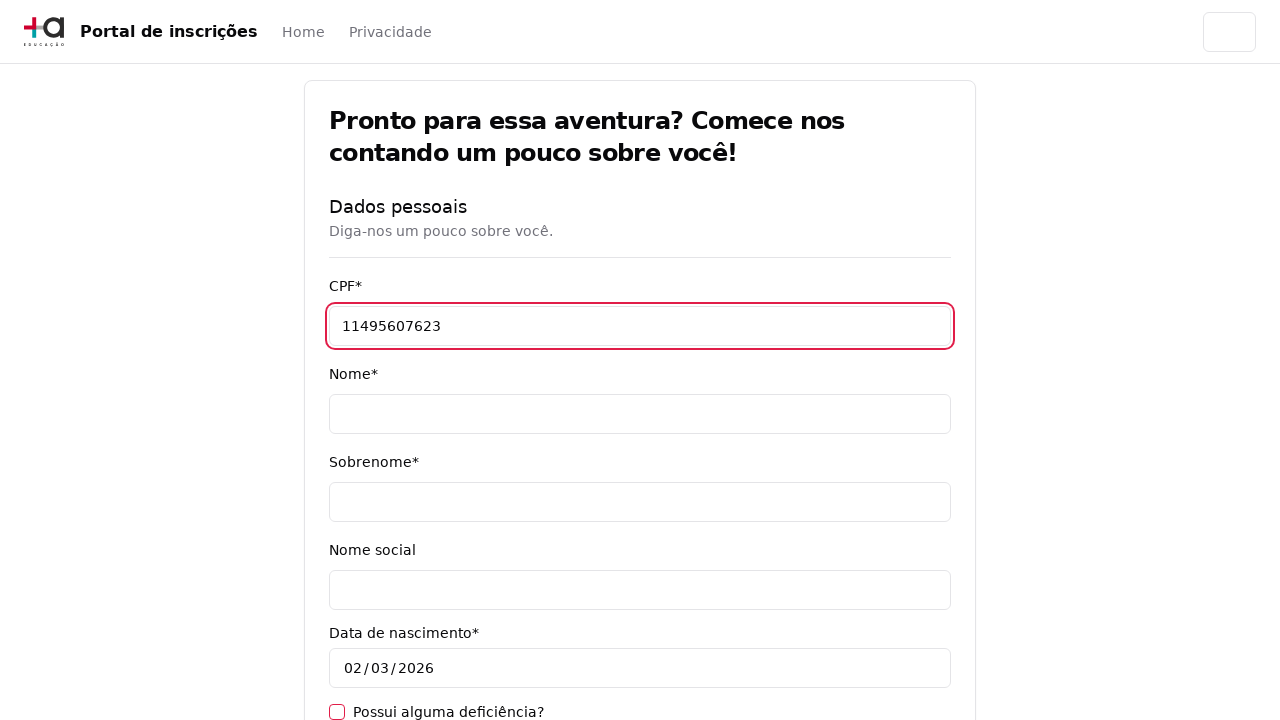

Filled name field with 'Jéssica' on [data-testid='name-input']
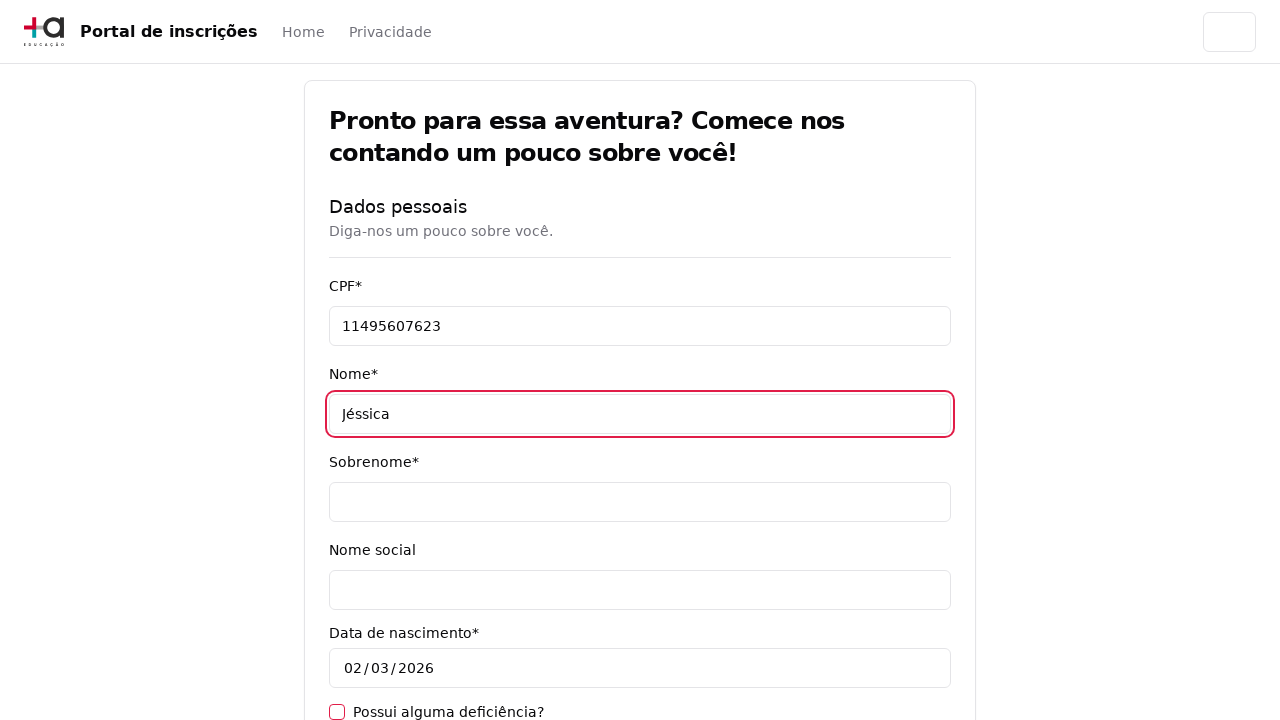

Filled surname field with 'Martins' on [data-testid='surname-input']
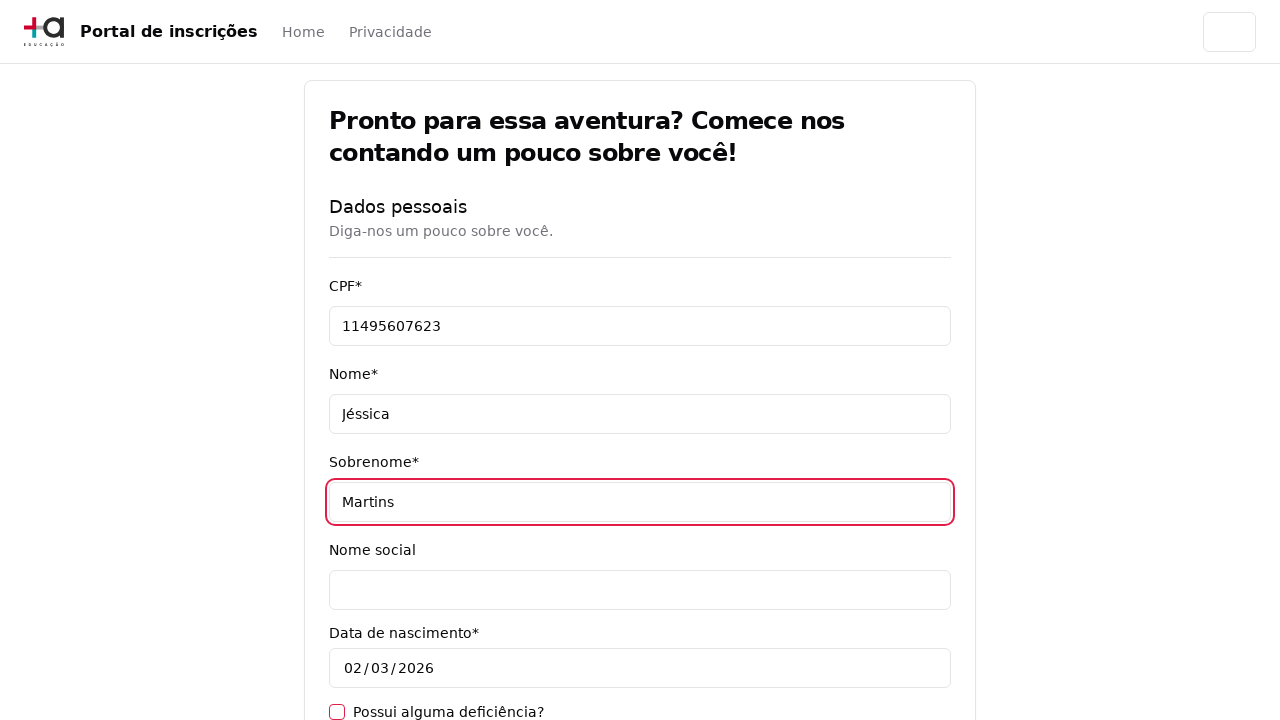

Filled email field with 'jessicamartins@teste.com.br' on [data-testid='email-input']
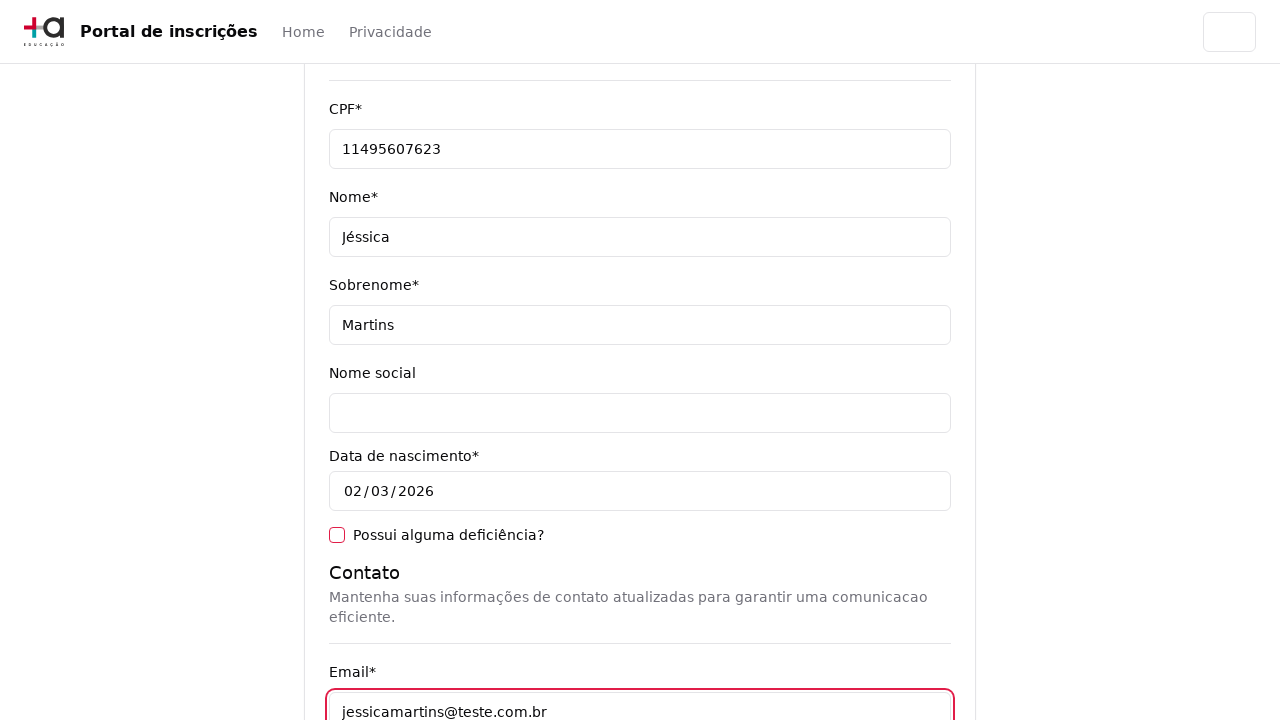

Filled cellphone field with '31975002222' on [data-testid='cellphone-input']
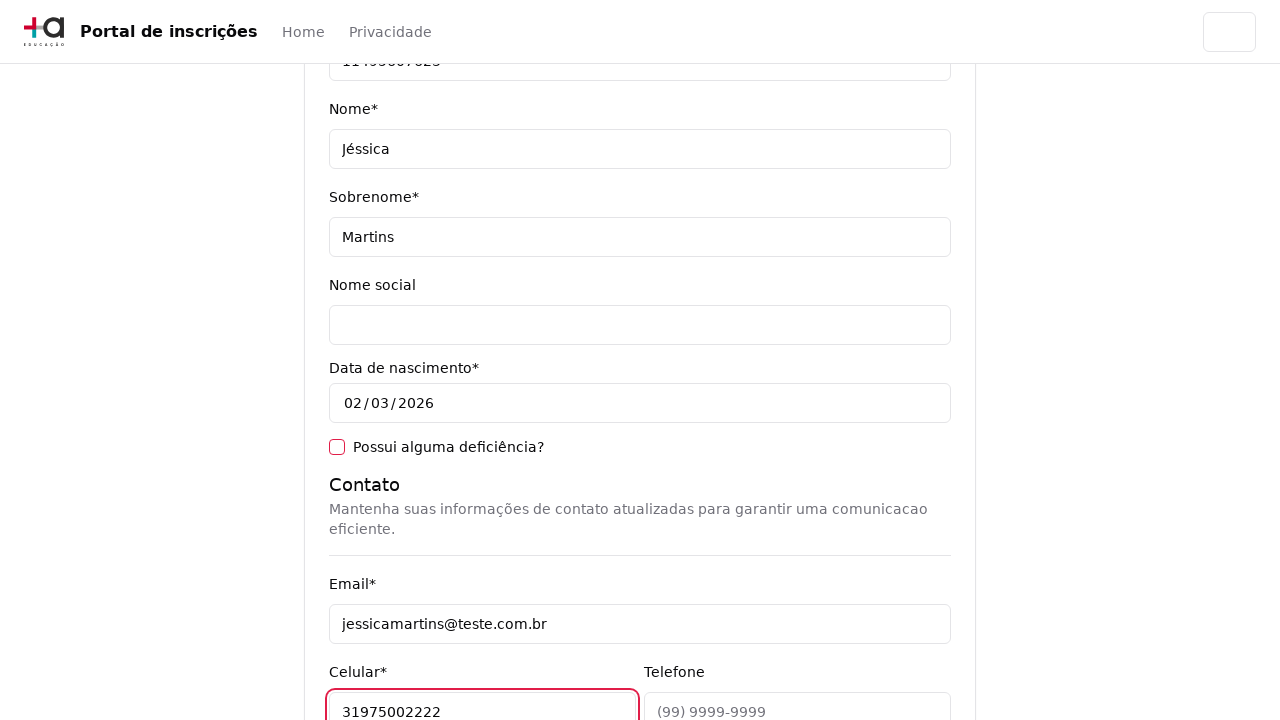

Filled phone field with '3132320032' on [data-testid='phone-input']
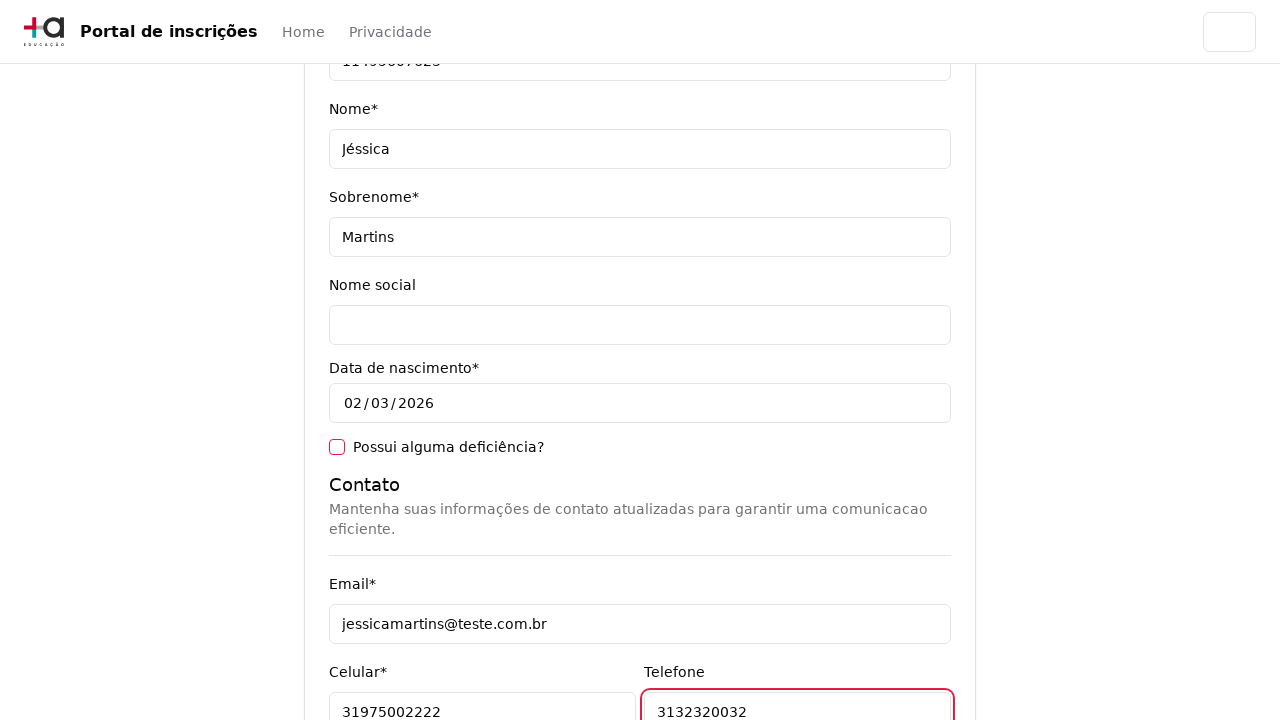

Filled CEP field with '30330000' on [data-testid='cep-input']
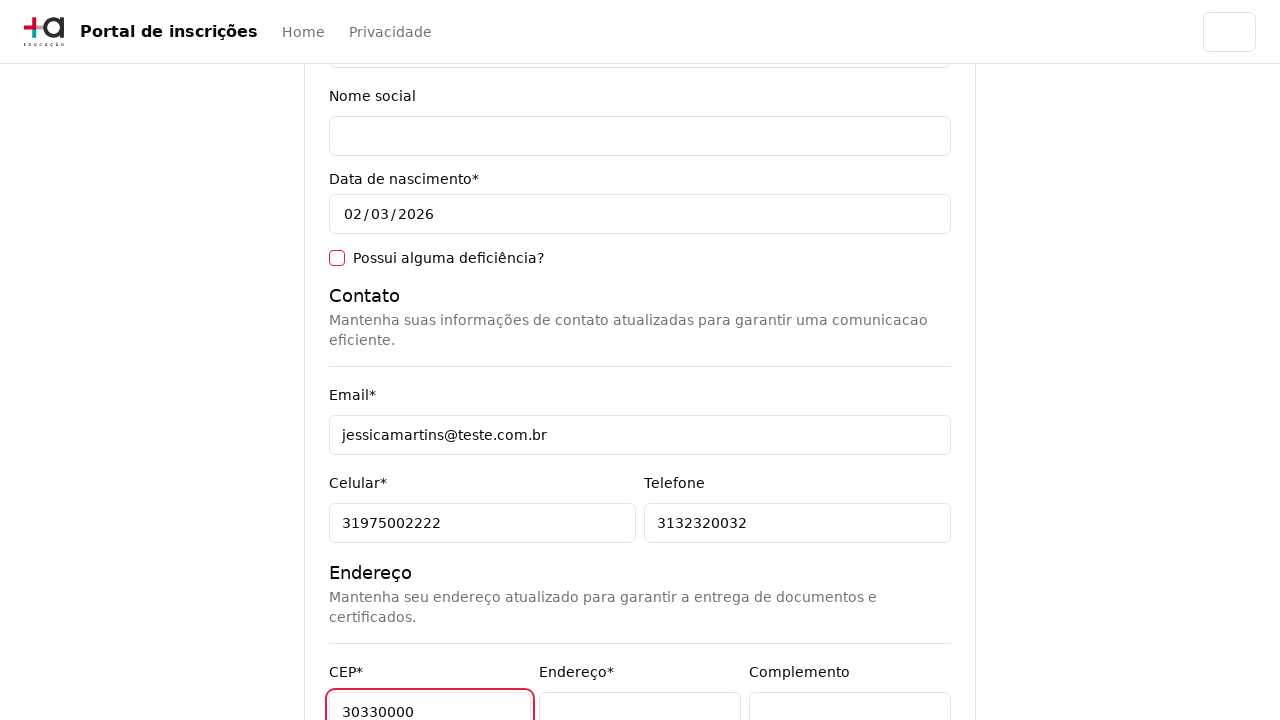

Filled address field with 'Rua A' on [data-testid='address-input']
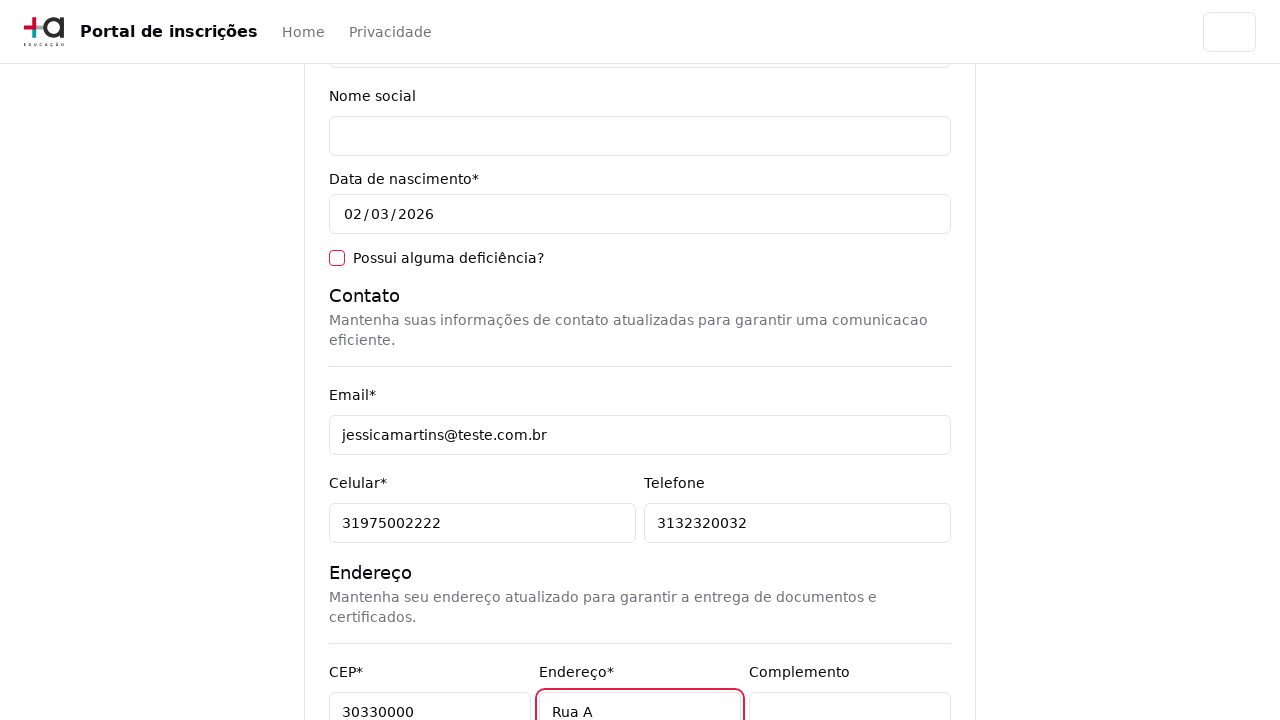

Left neighborhood field empty intentionally on [data-testid='neighborhood-input']
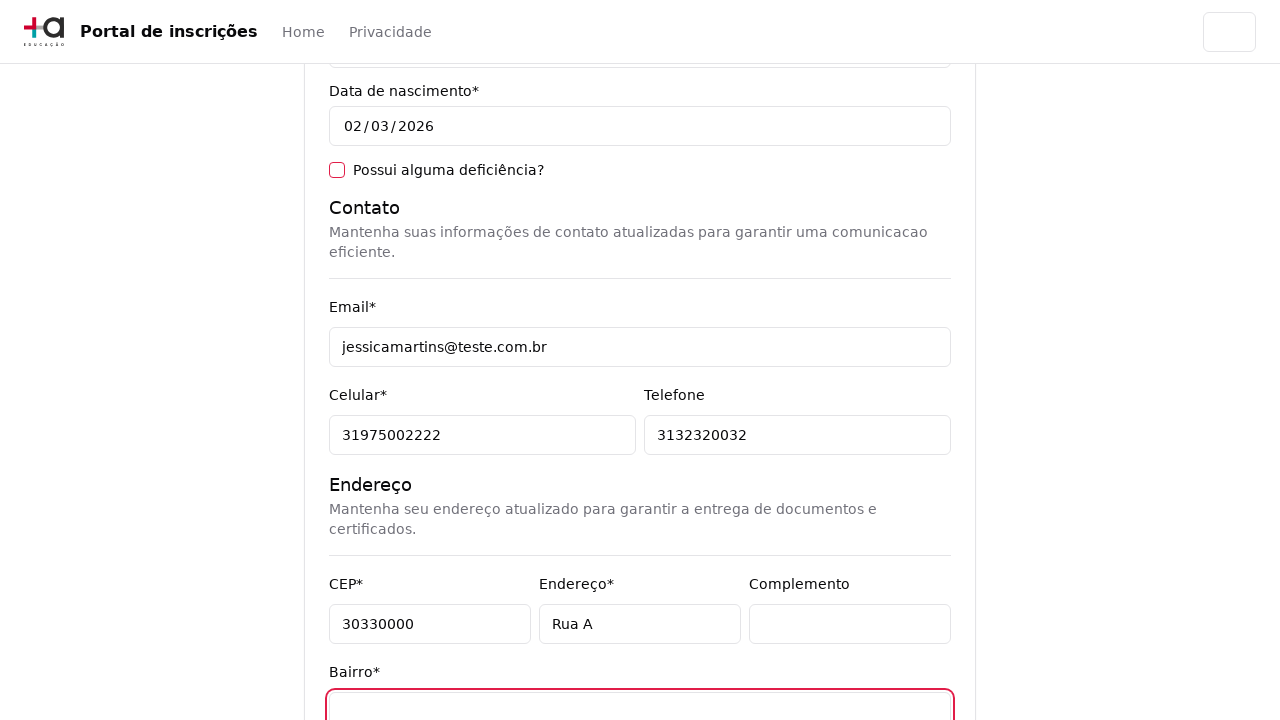

Filled city field with 'Belo Horizonte' on [data-testid='city-input']
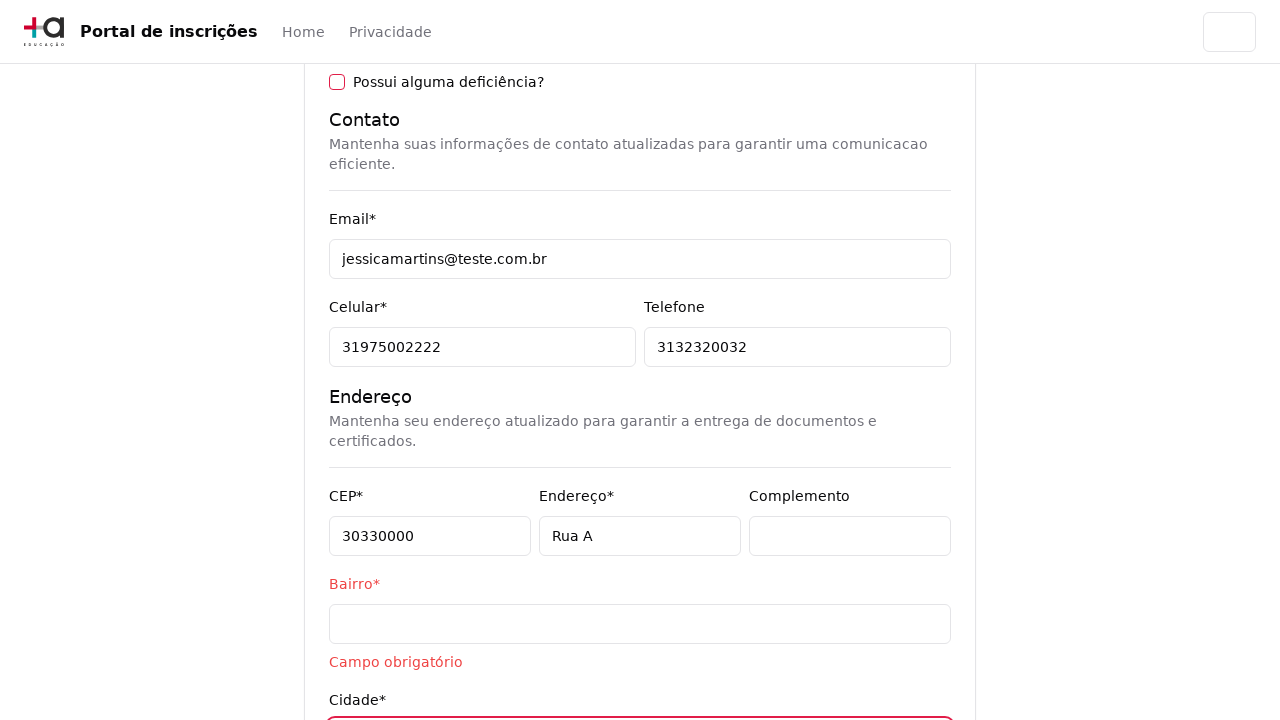

Filled state field with 'Minas Gerais' on [data-testid='state-input']
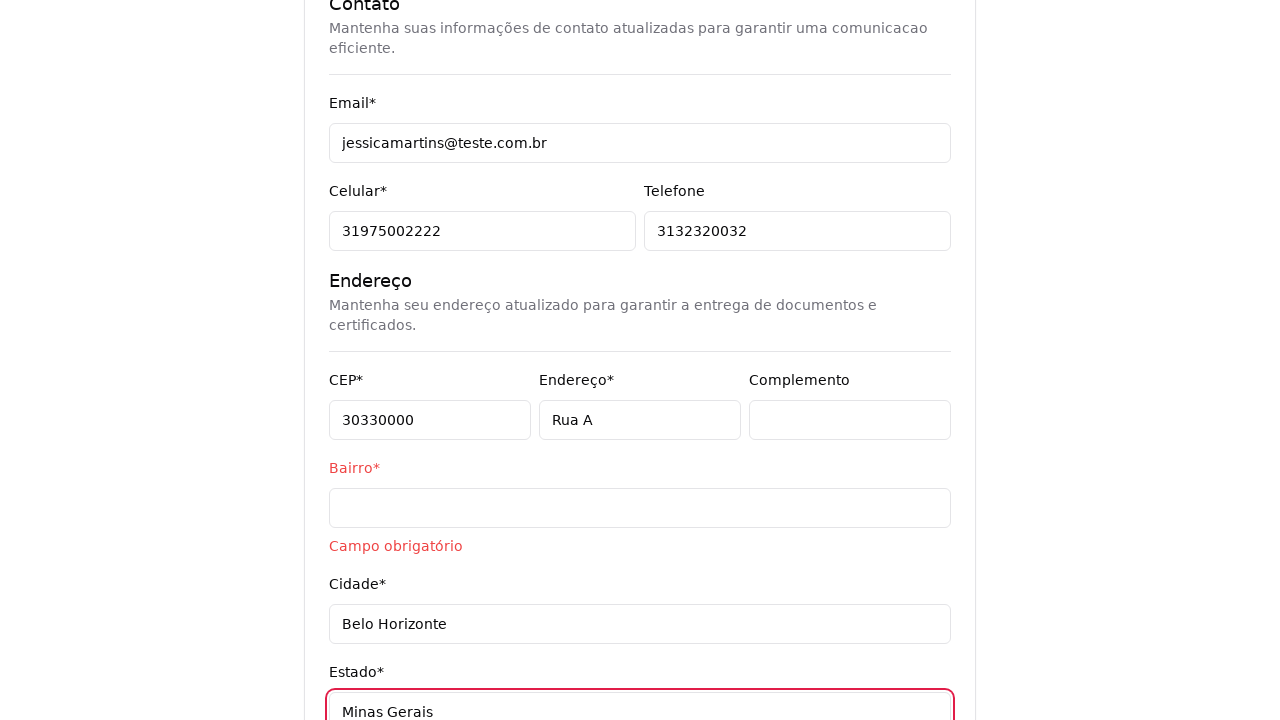

Filled country field with 'Brasil' on [data-testid='country-input']
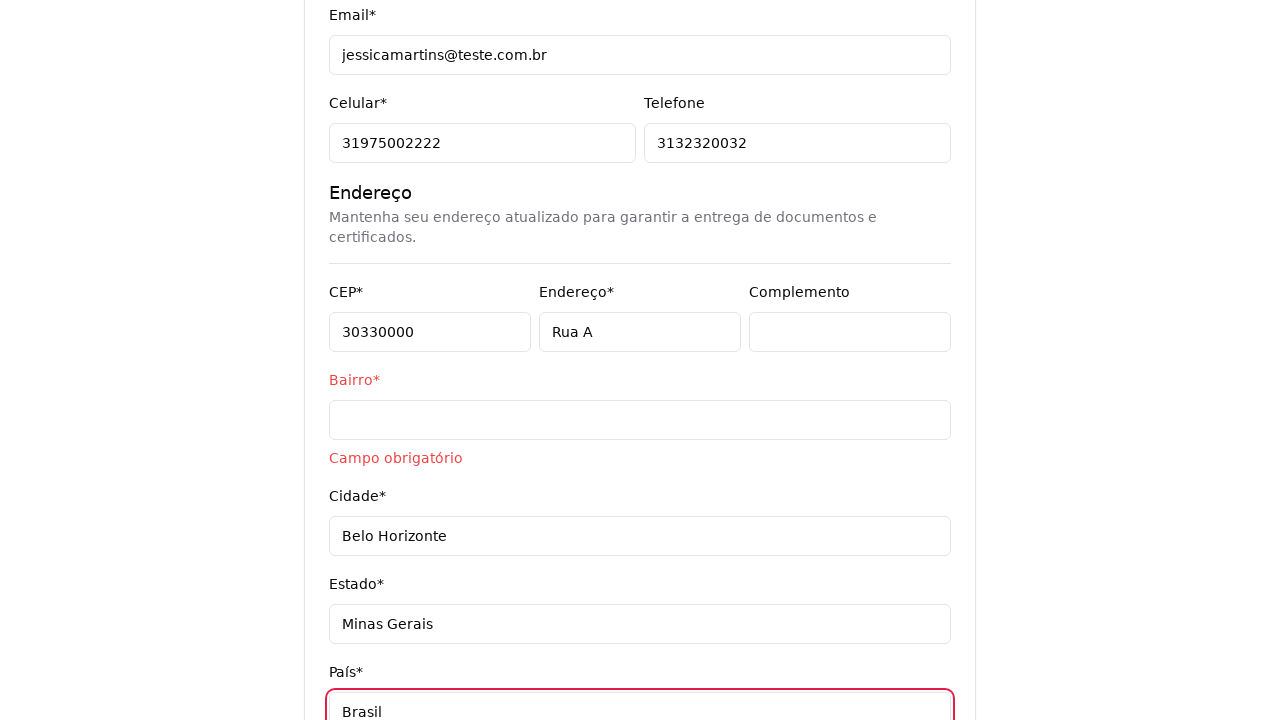

Clicked next button to submit registration form at (906, 587) on [data-testid='next-button']
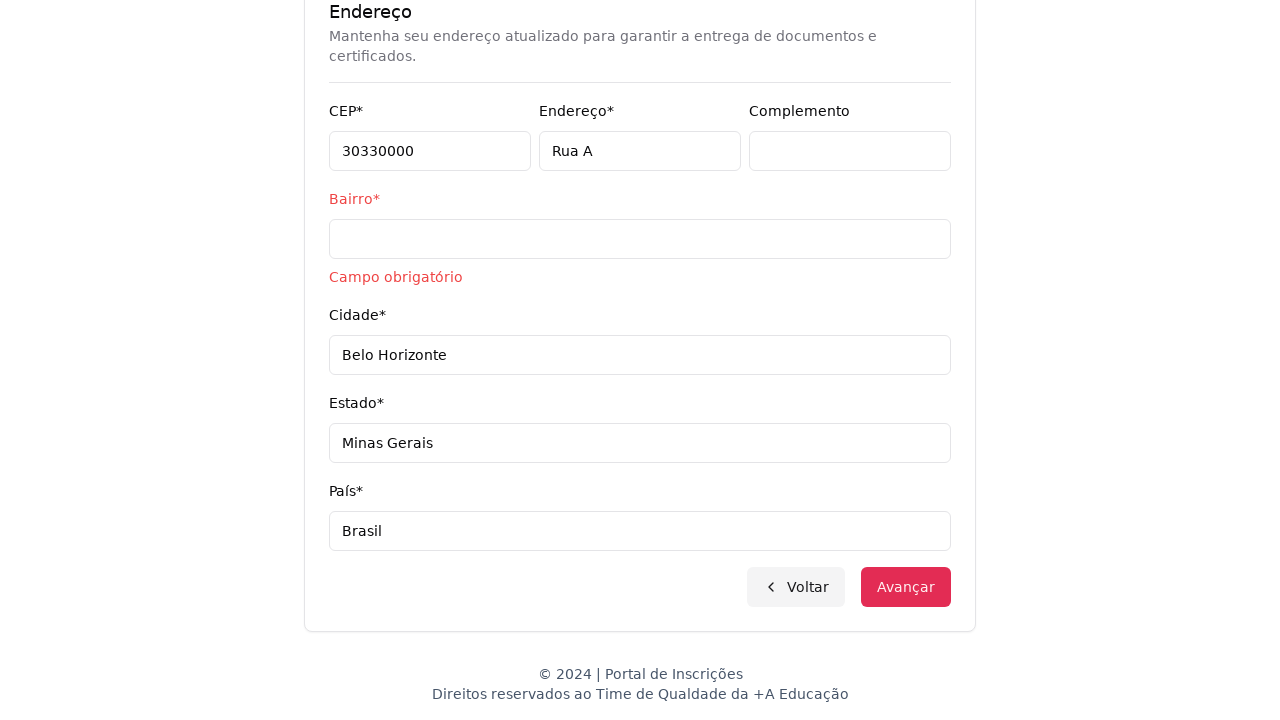

Required field error message 'Campo obrigatório' appeared for neighborhood field
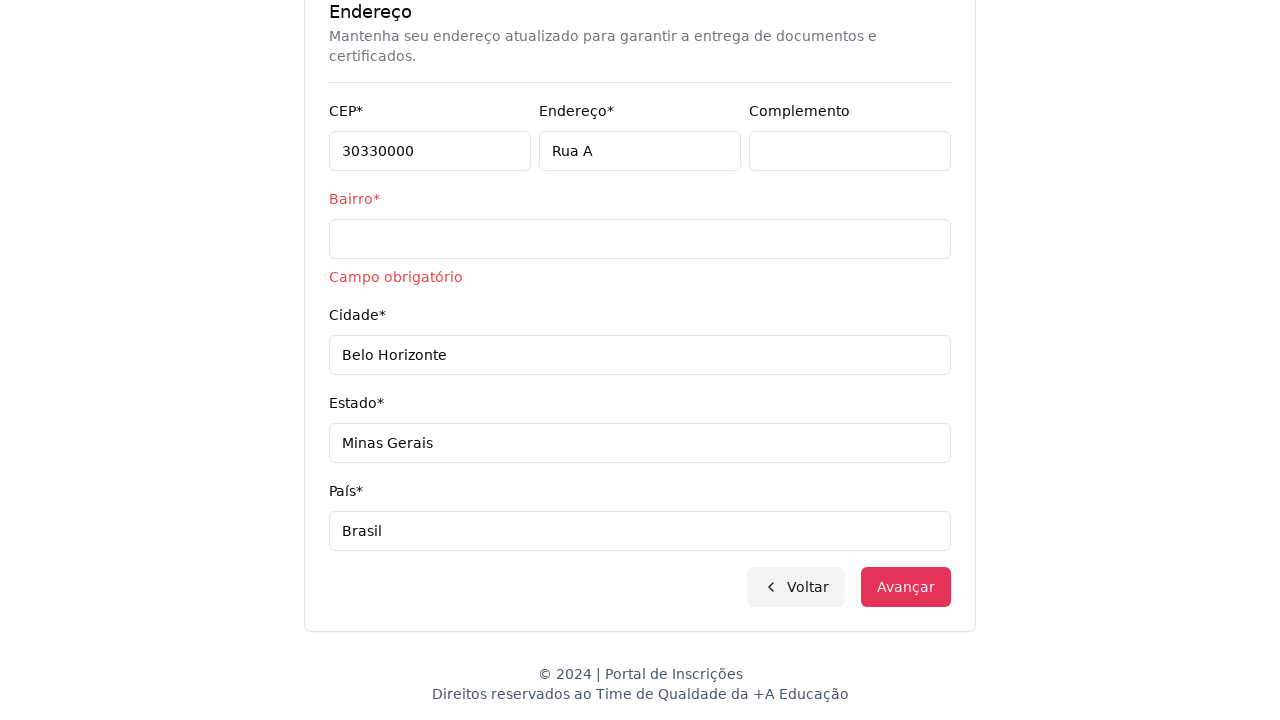

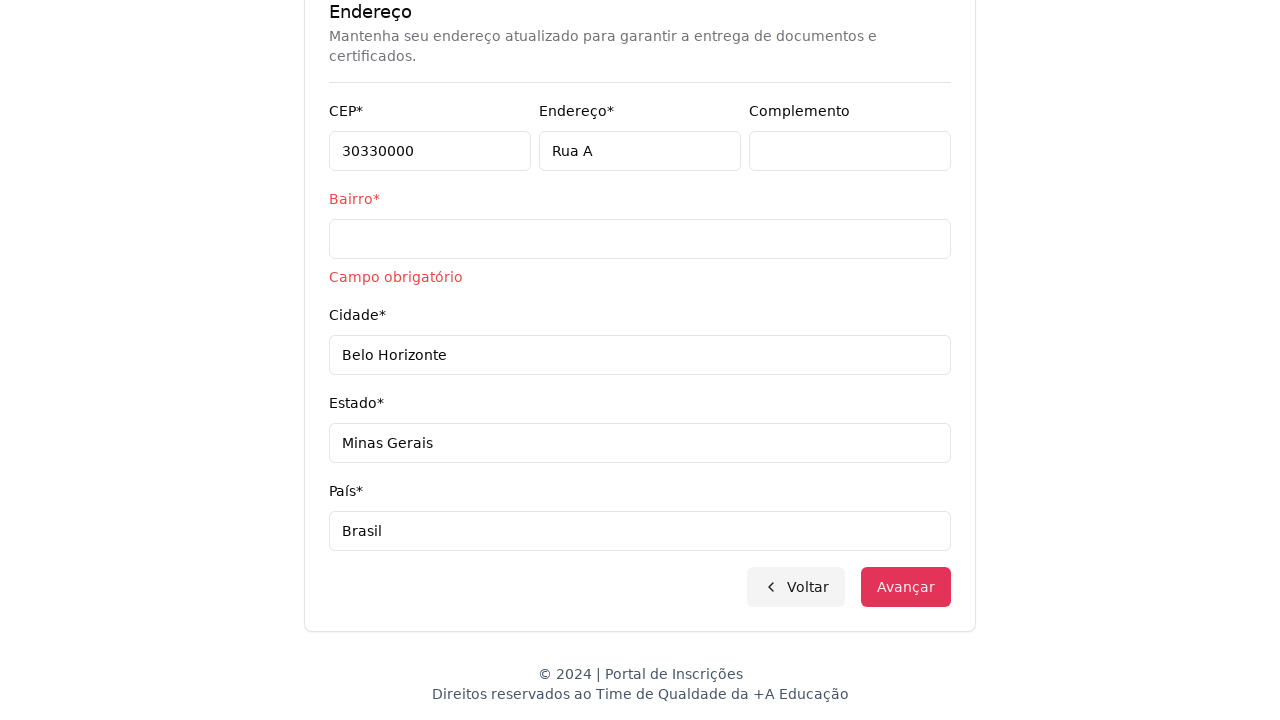